Tests right-click context menu functionality by right-clicking on a button and verifying that the context menu appears

Starting URL: https://swisnl.github.io/jQuery-contextMenu/demo.html

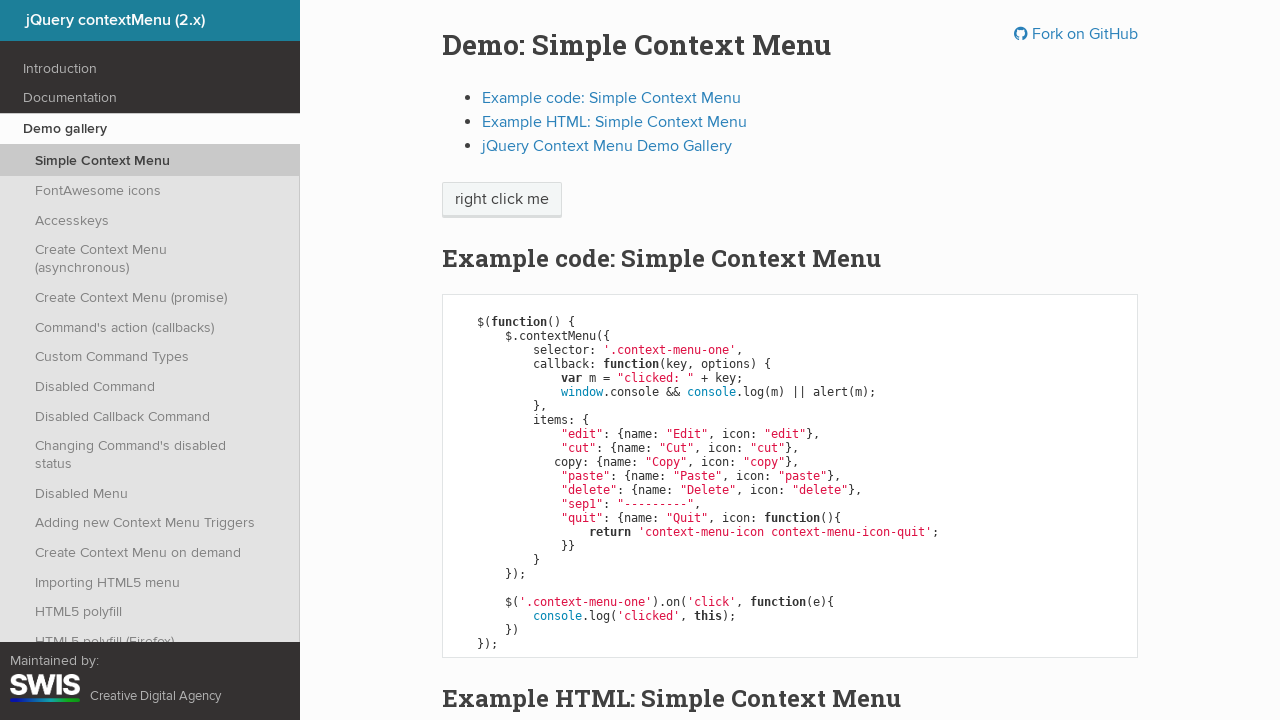

Located the 'right click me' button element
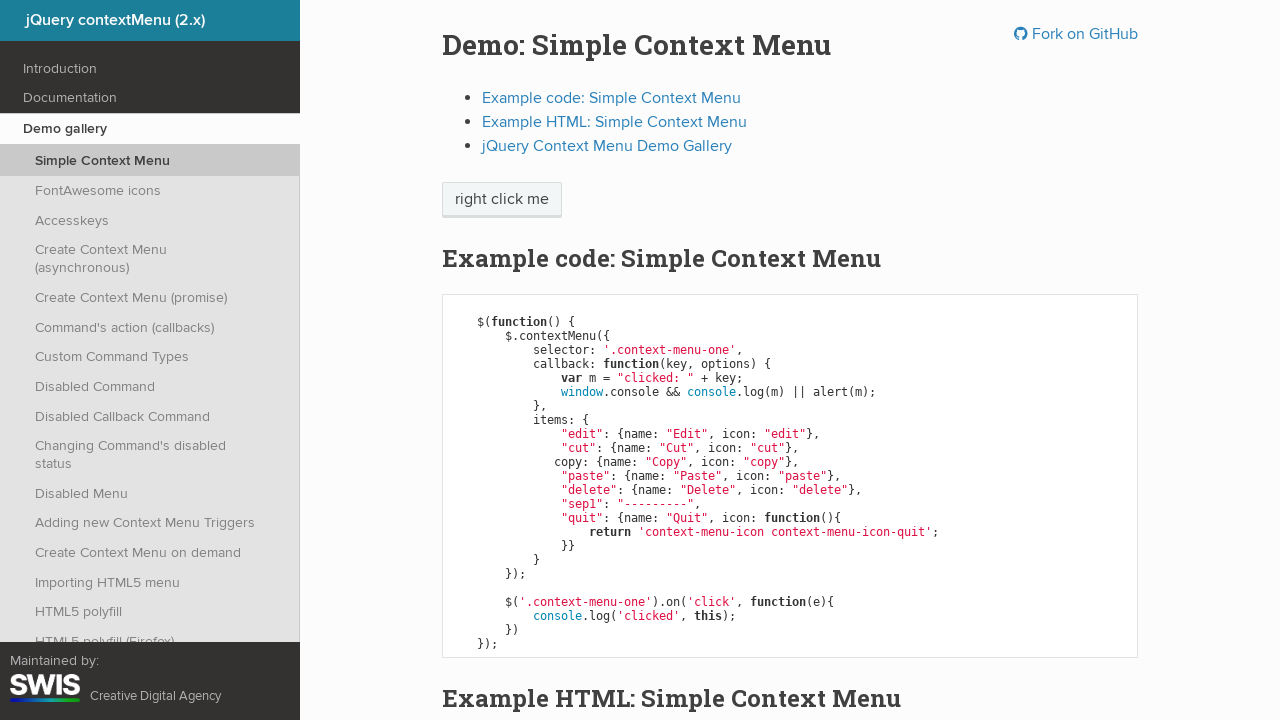

Verified context menu is not displayed initially
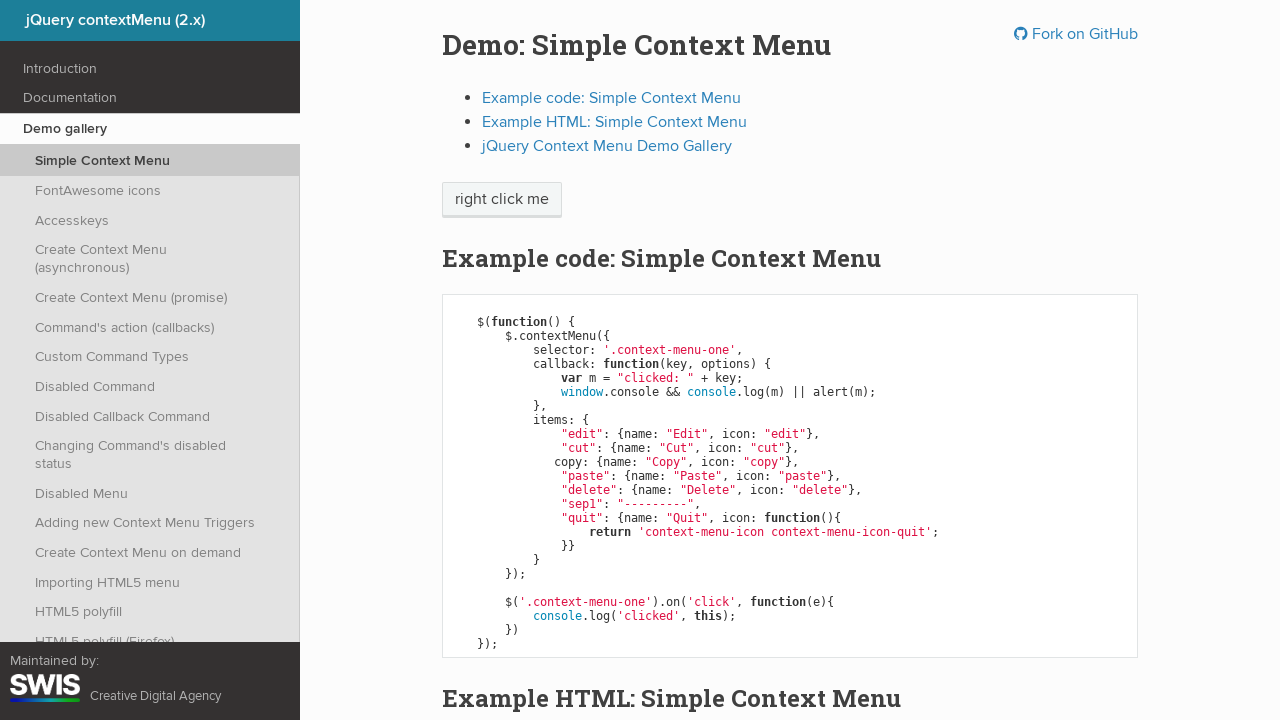

Right-clicked on the button to open context menu at (502, 200) on xpath=//span[text()='right click me']
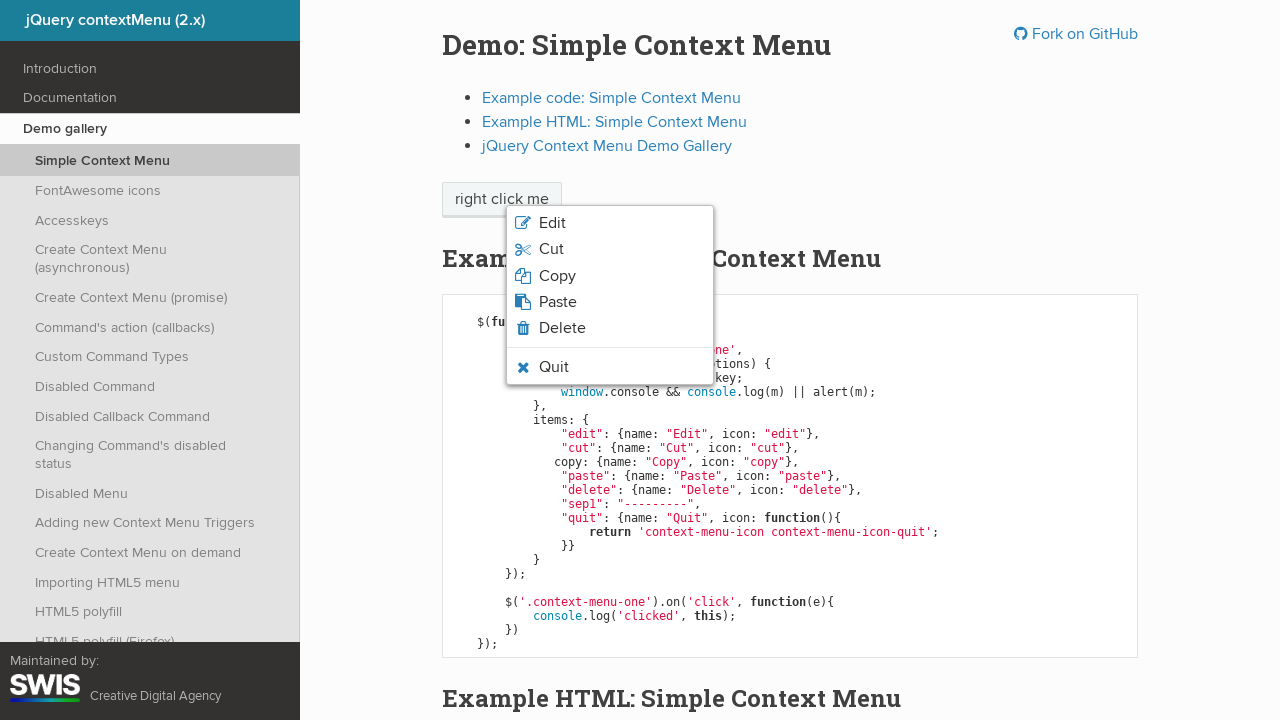

Context menu layer appeared
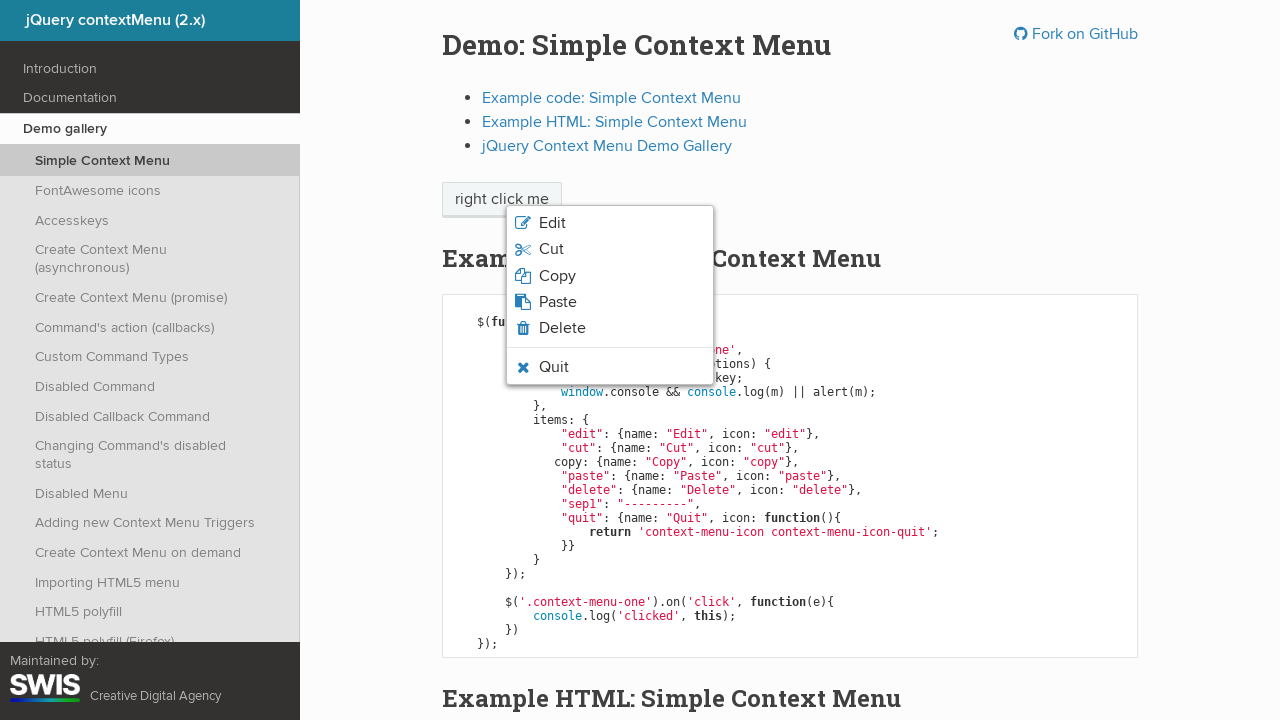

Verified context menu is visible
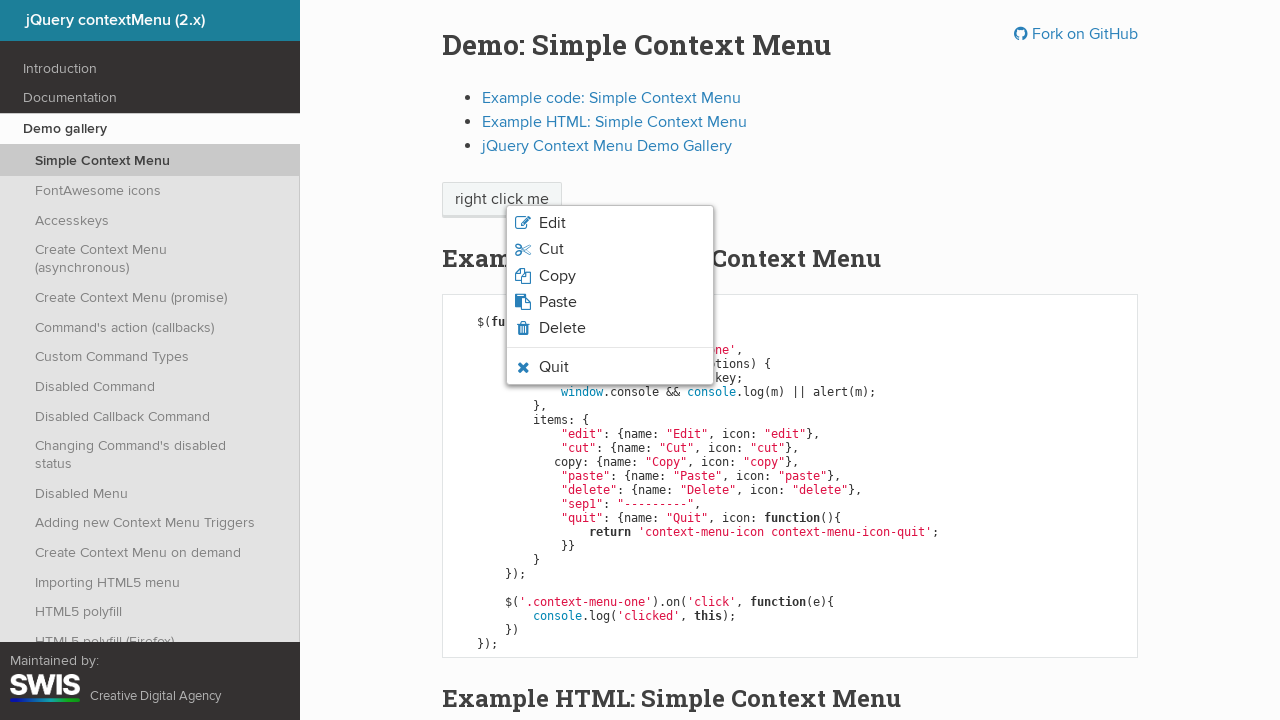

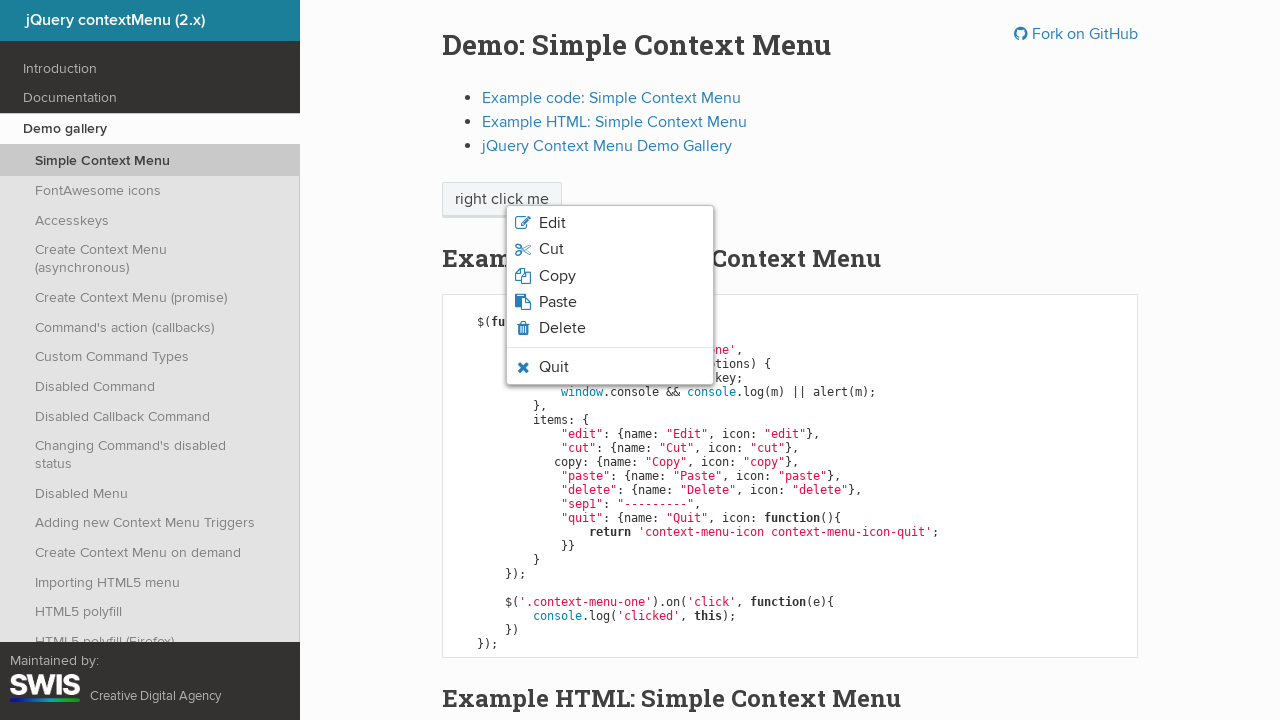